Checks deployment status by verifying the main EduCreate site loads with correct title, then navigates to the Shimozurdo game page to confirm it's accessible.

Starting URL: https://edu-create.vercel.app

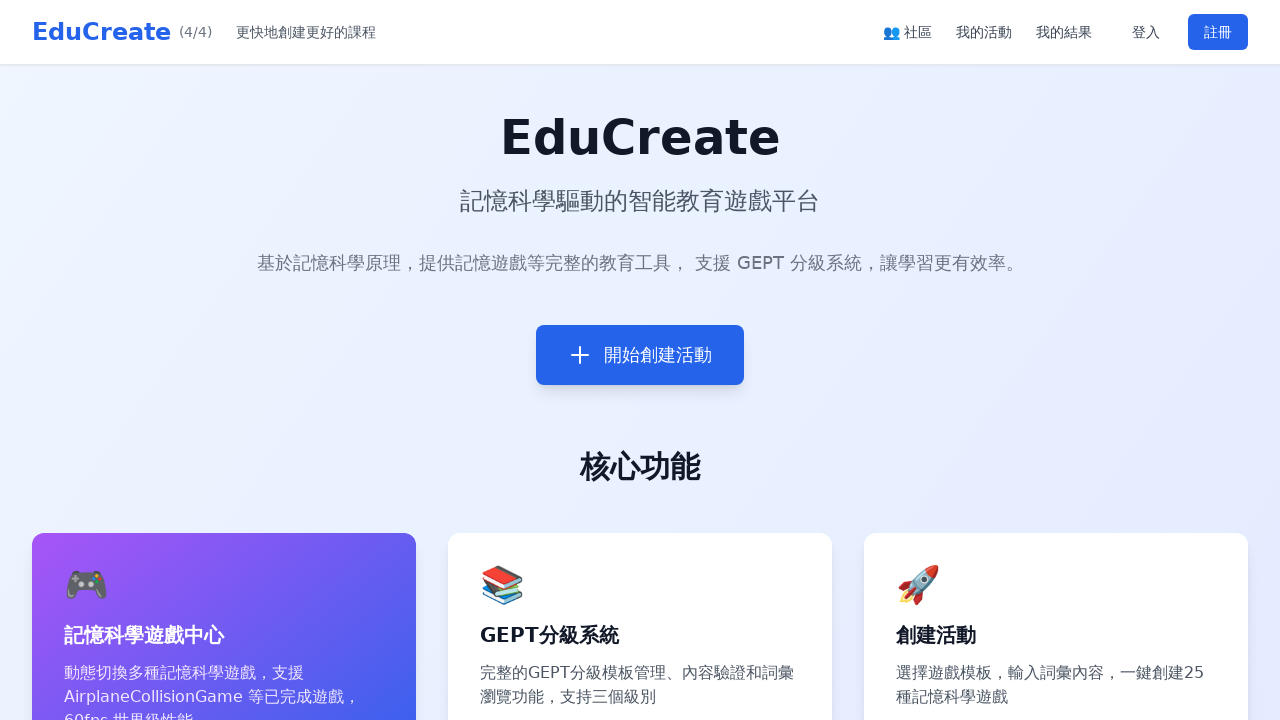

Waited for main EduCreate homepage to reach networkidle state
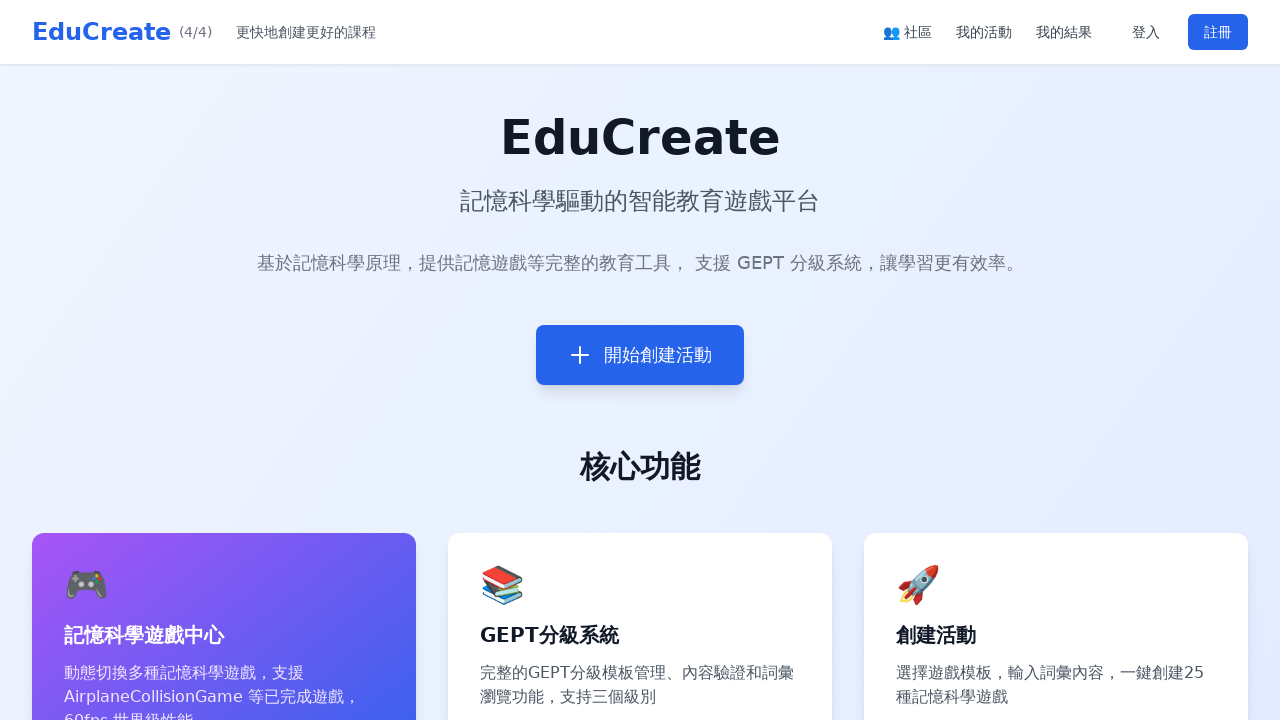

Retrieved page title: EduCreate - 記憶科學驅動的智能教育遊戲平台
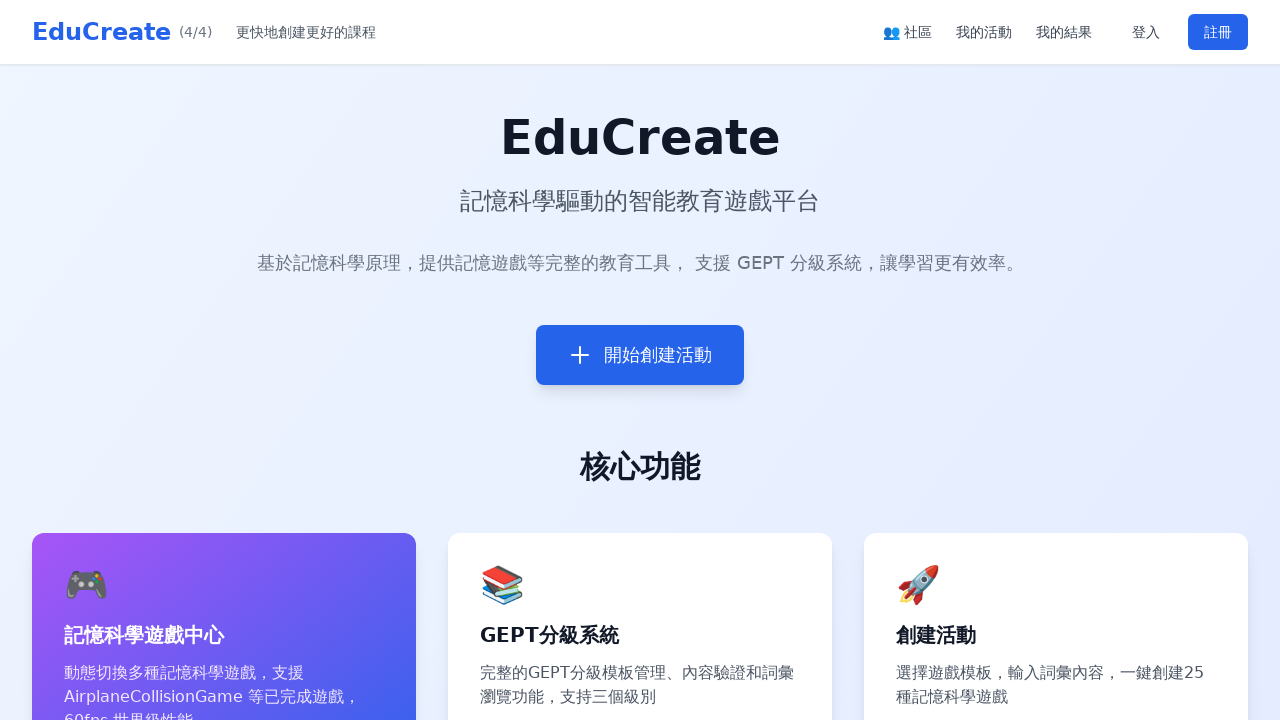

Verified page title contains 'EduCreate'
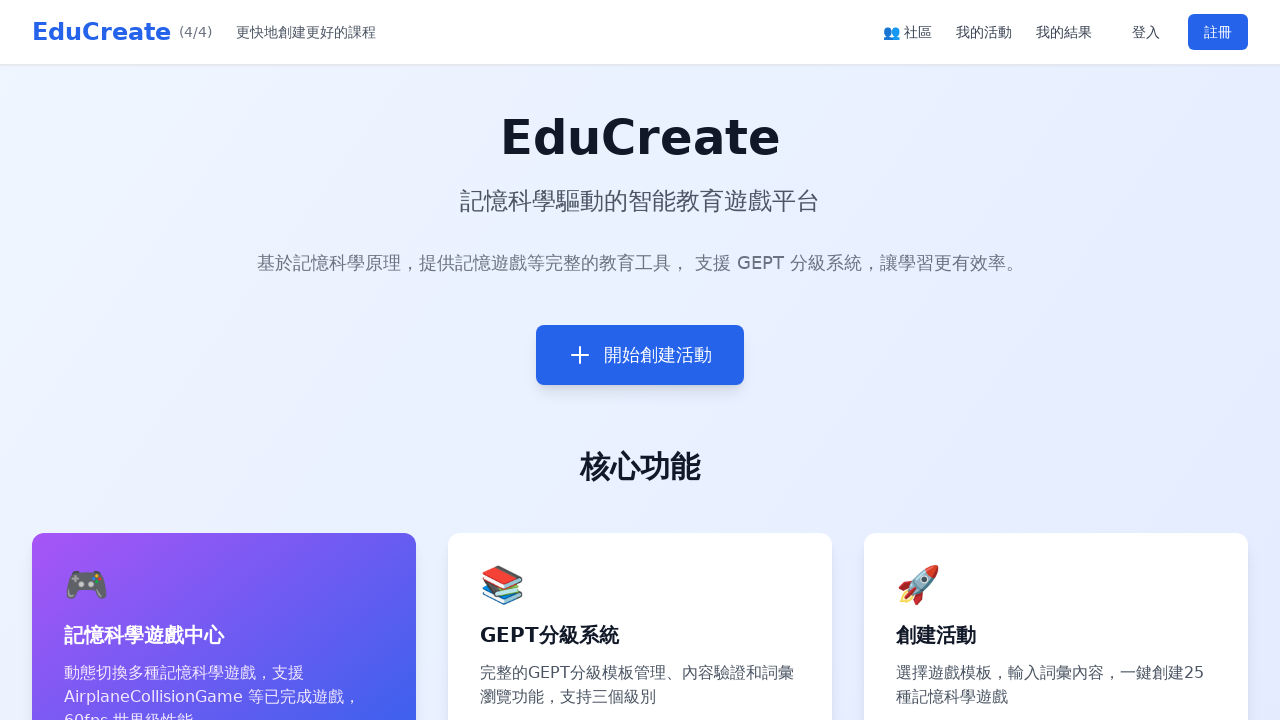

Navigated to Shimozurdo game page
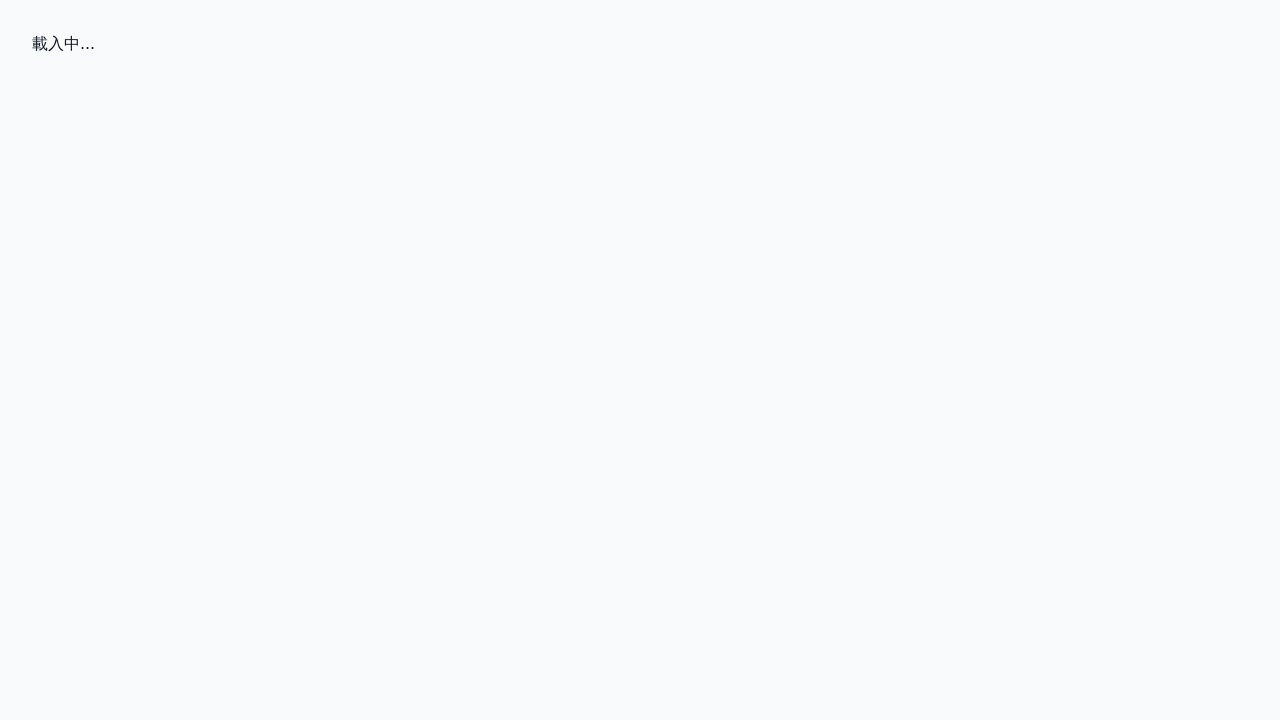

Waited for Shimozurdo game page to reach networkidle state
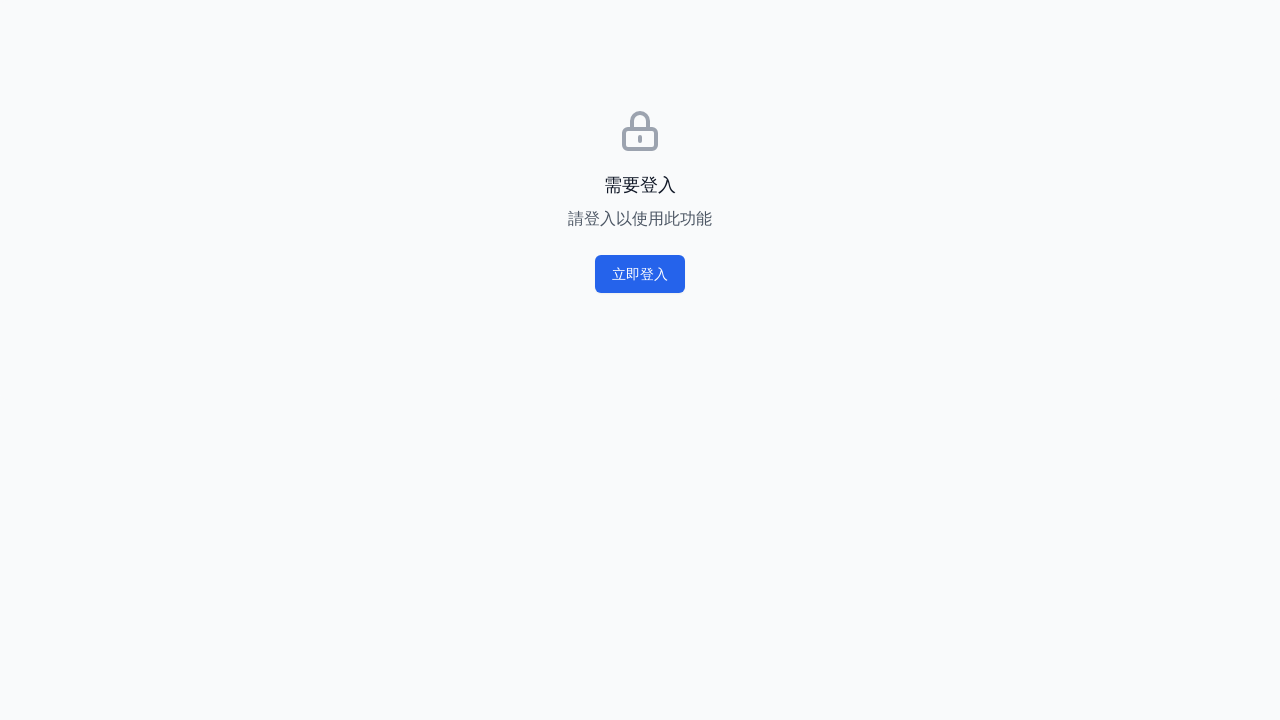

Retrieved body content from Shimozurdo game page
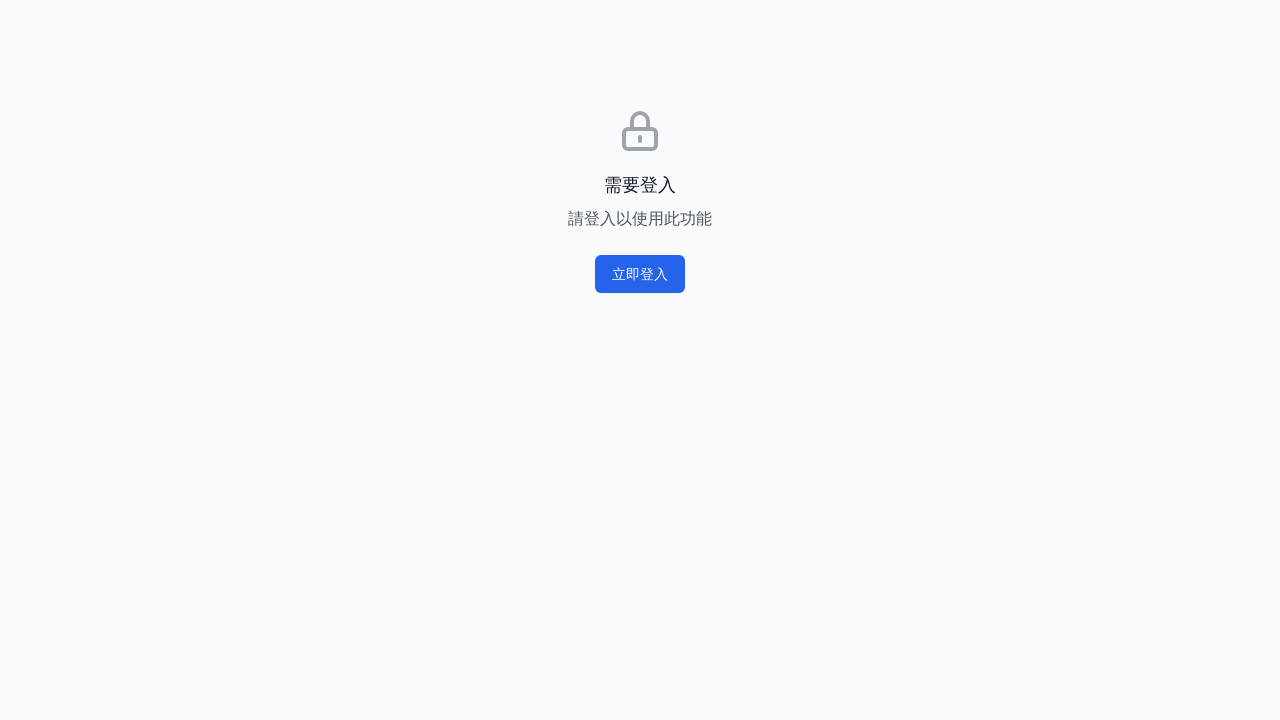

Verified game page has loaded with content
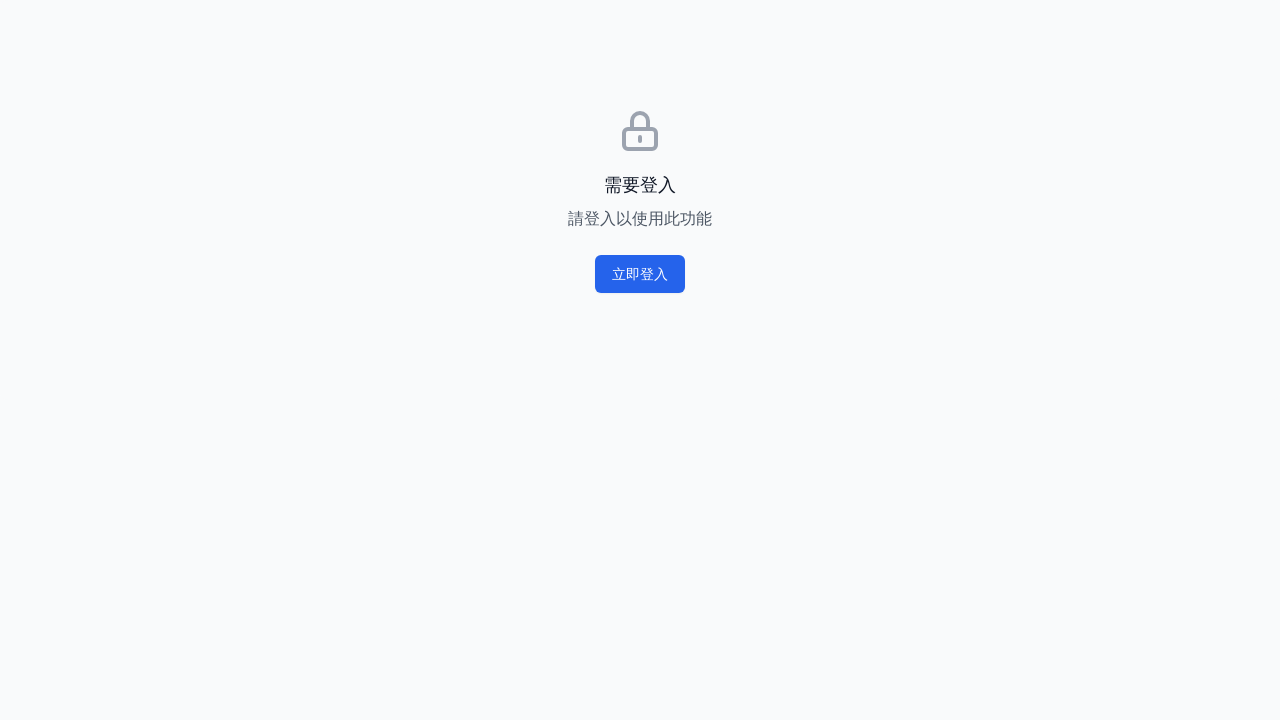

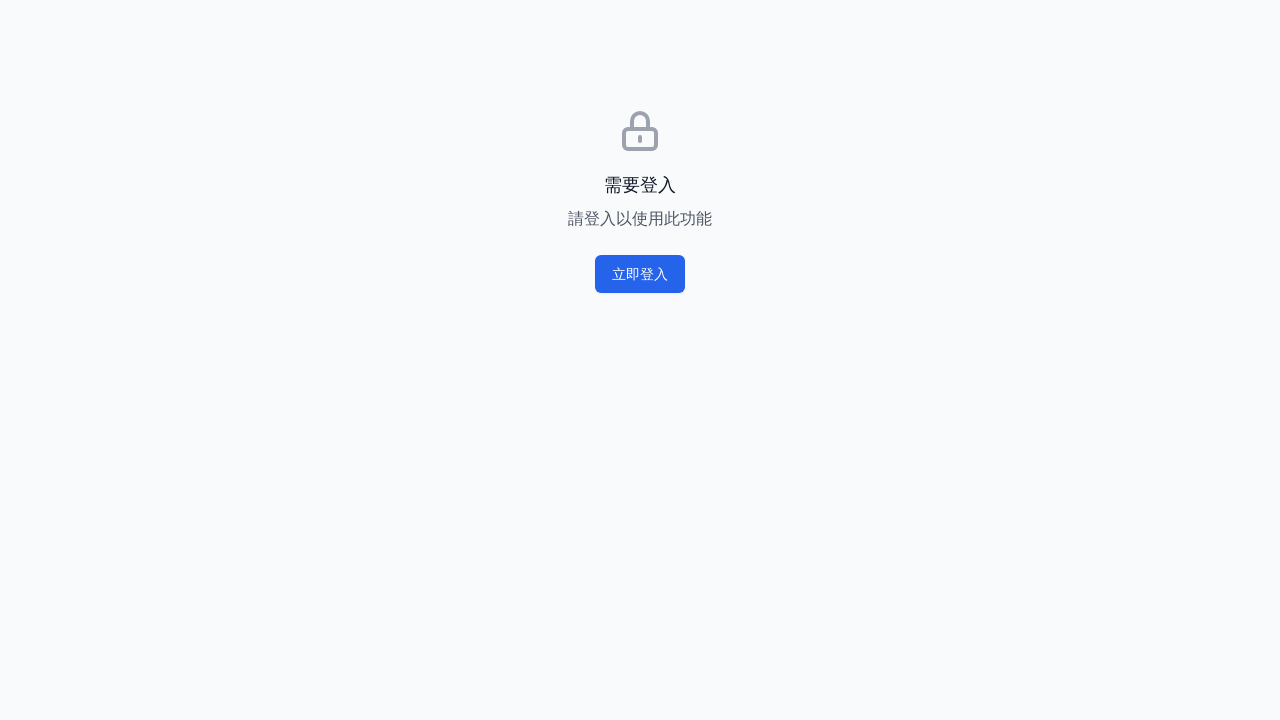